Tests multi-select dropdown functionality by selecting multiple programming languages, verifying the selections, and then deselecting all options.

Starting URL: http://practice.cydeo.com/dropdown

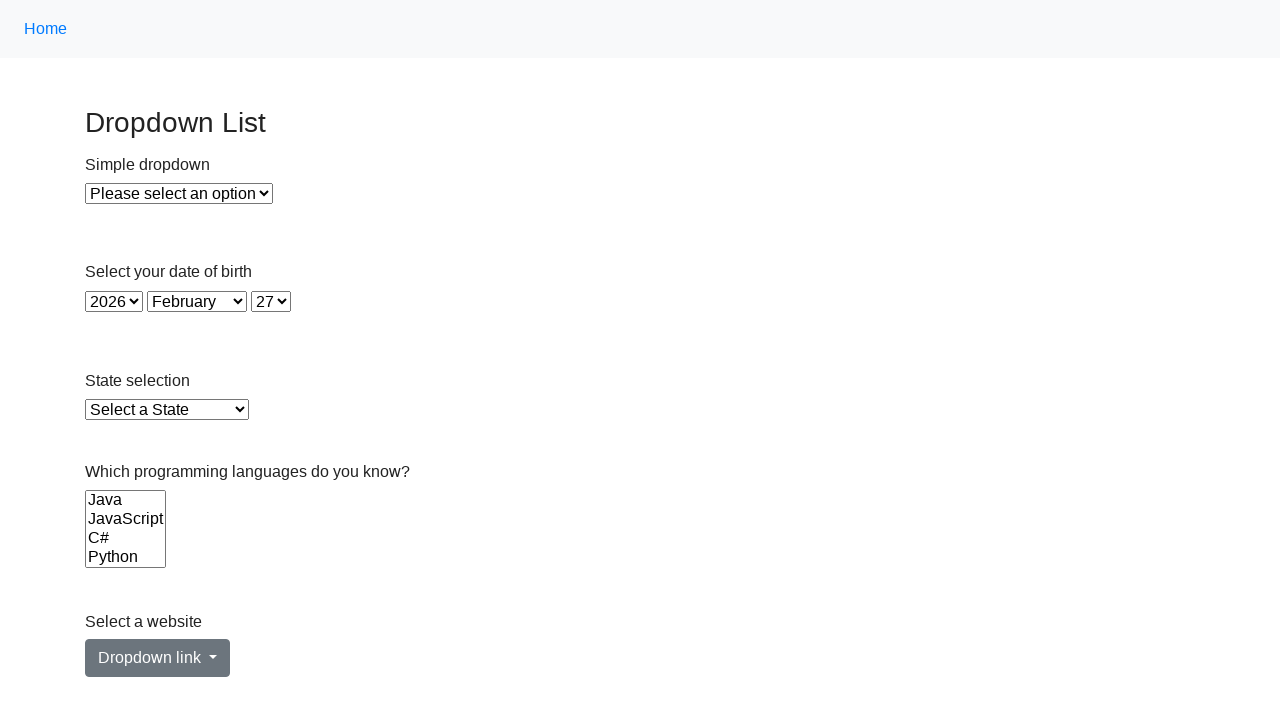

Located the multi-select dropdown by name 'Languages'
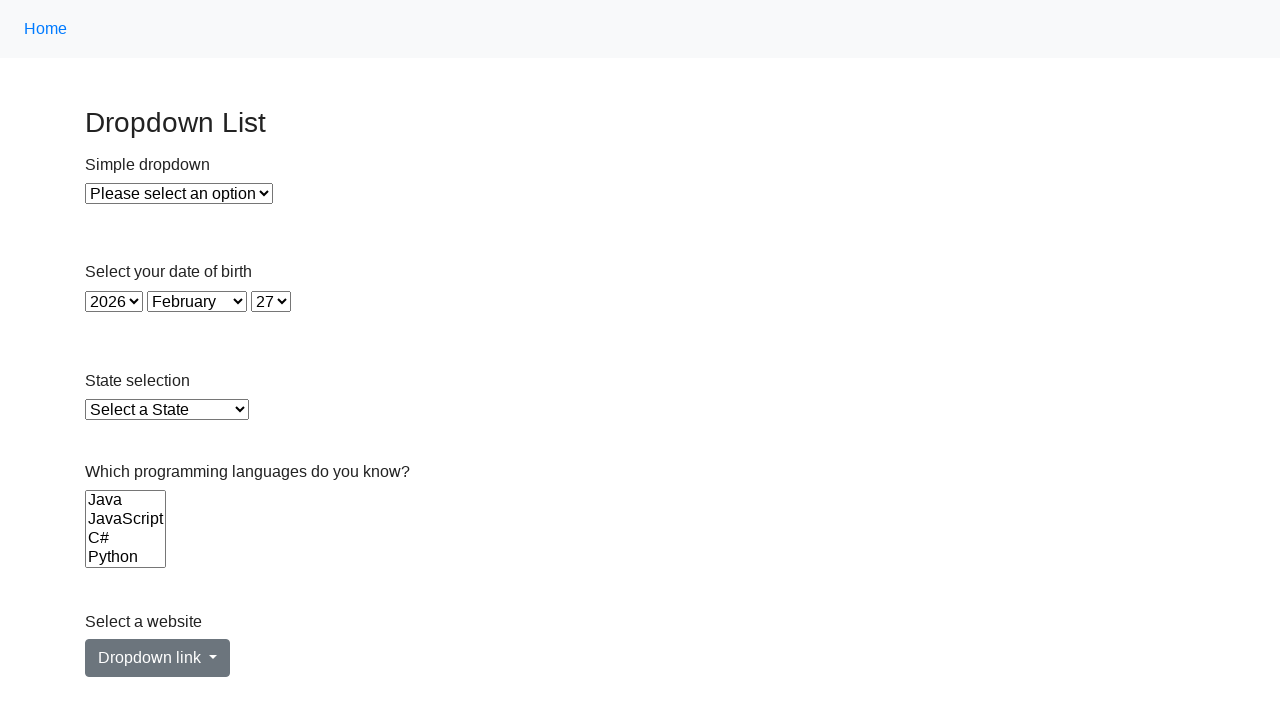

Selected first option in dropdown by index on select[name='Languages']
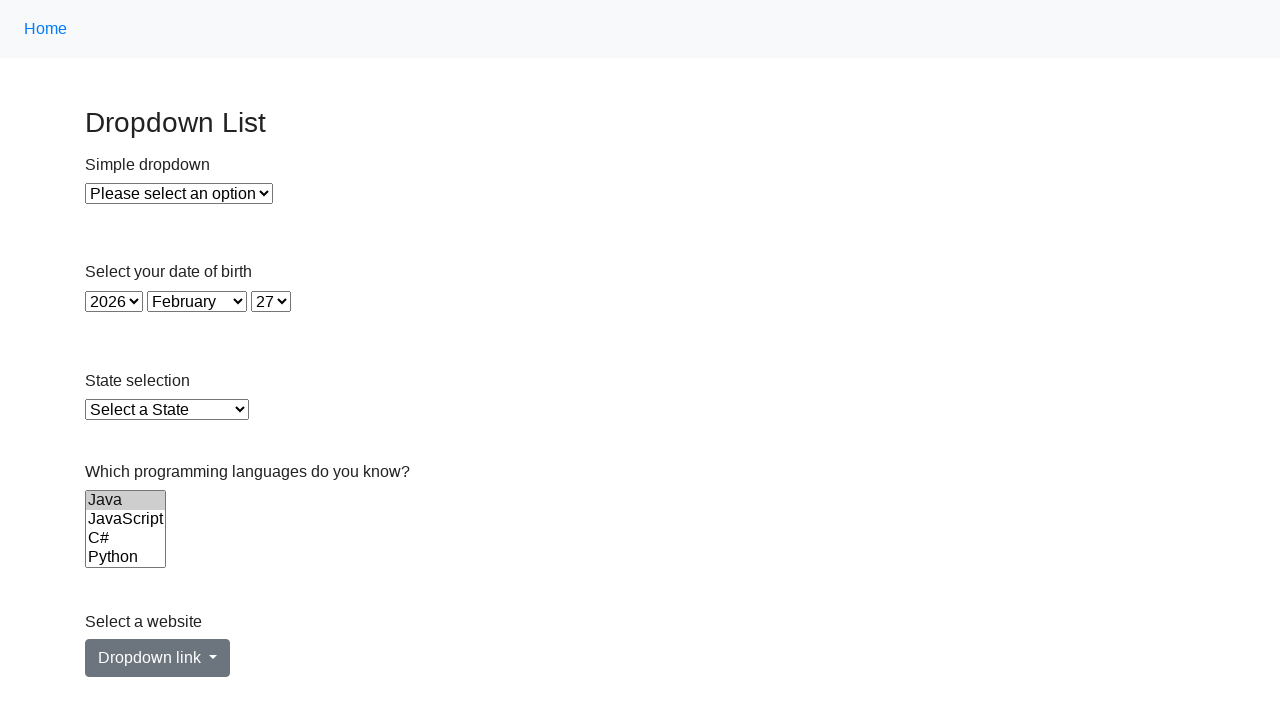

Selected JavaScript option by value on select[name='Languages']
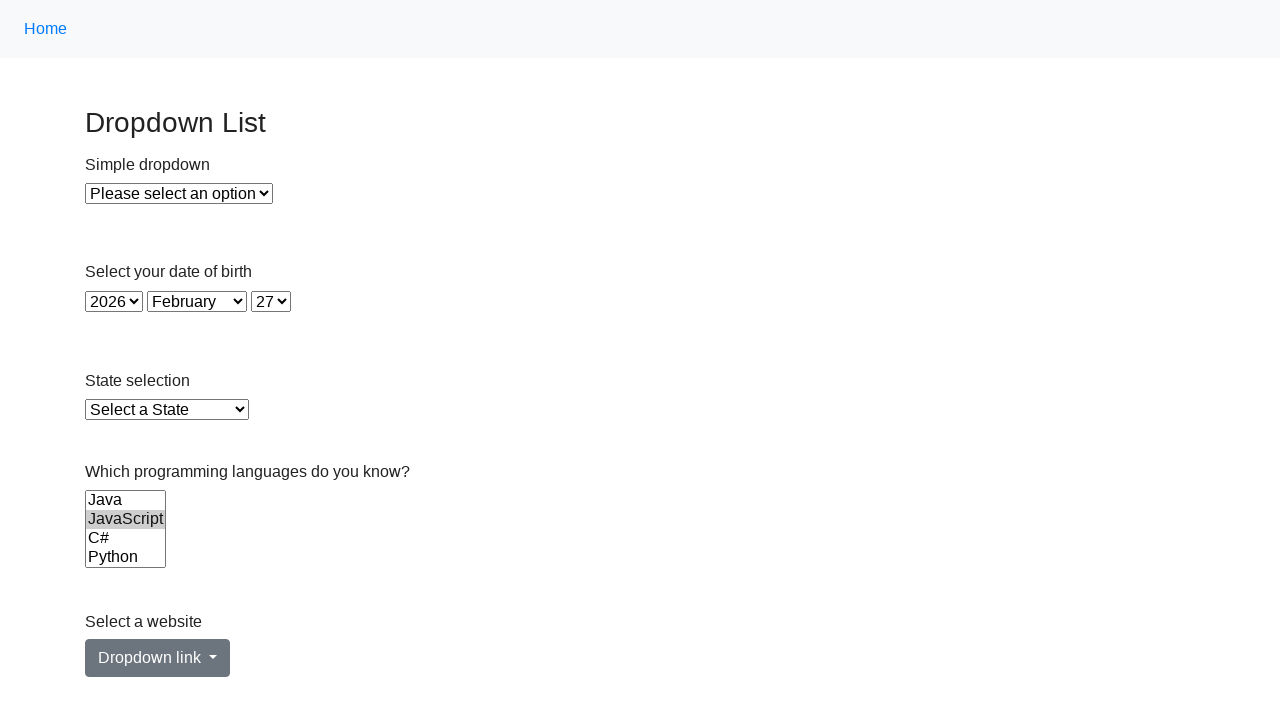

Selected C# option by label on select[name='Languages']
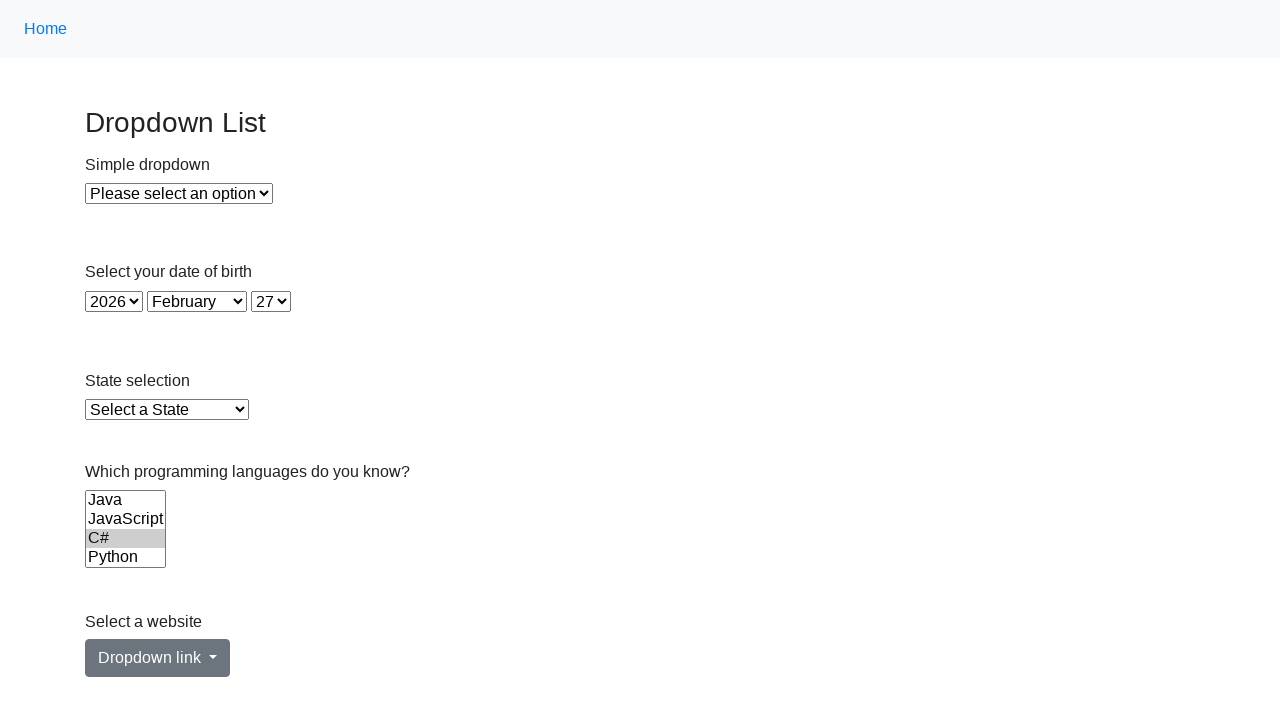

Selected Python option by value on select[name='Languages']
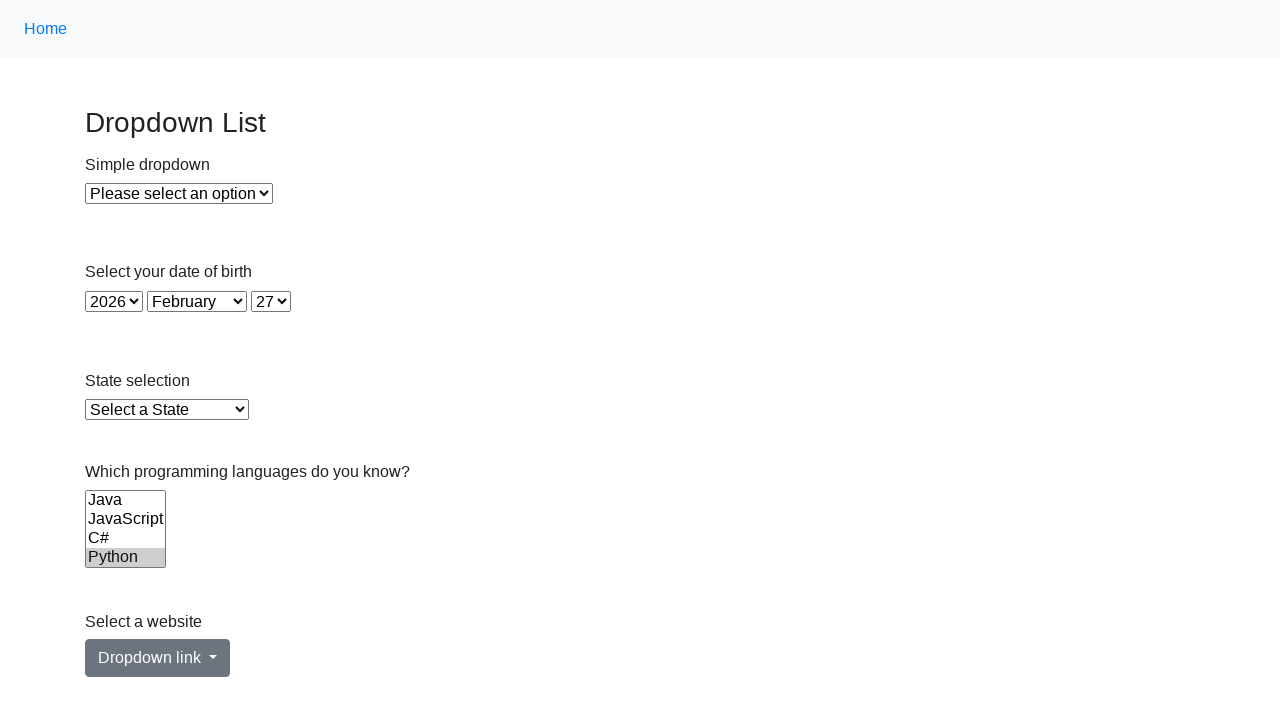

Selected Ruby option by value on select[name='Languages']
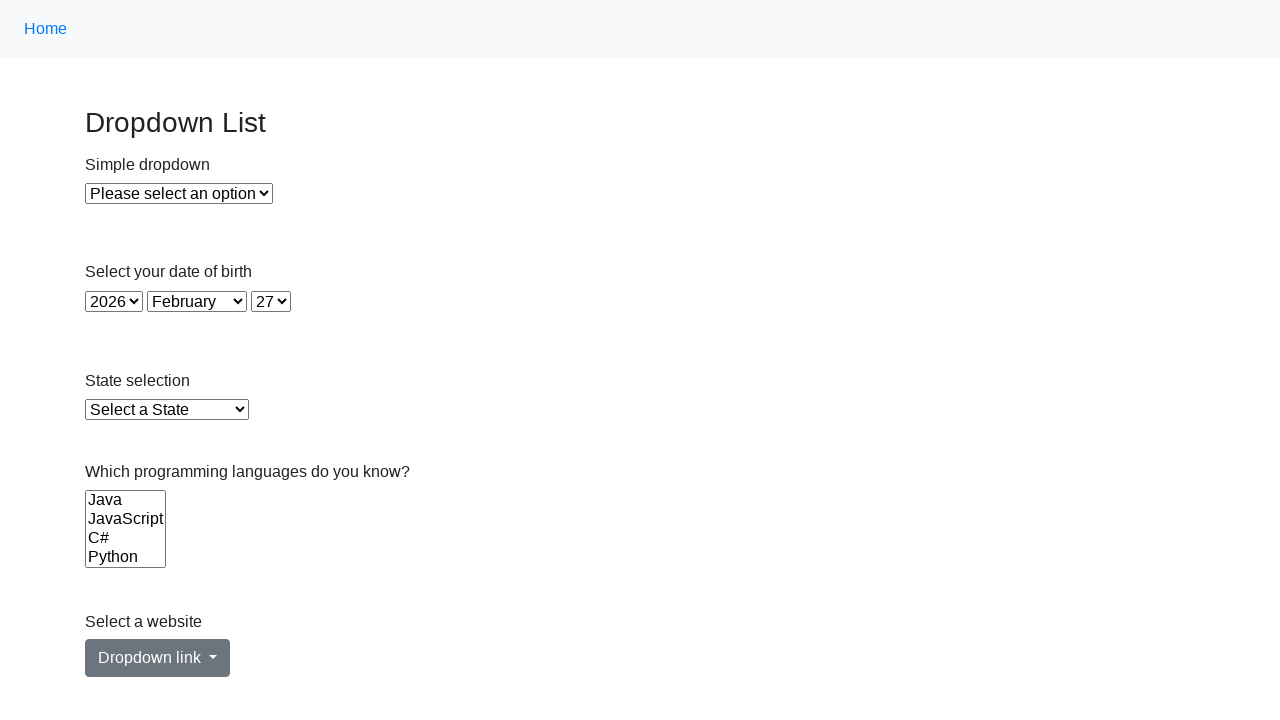

Selected C option by value on select[name='Languages']
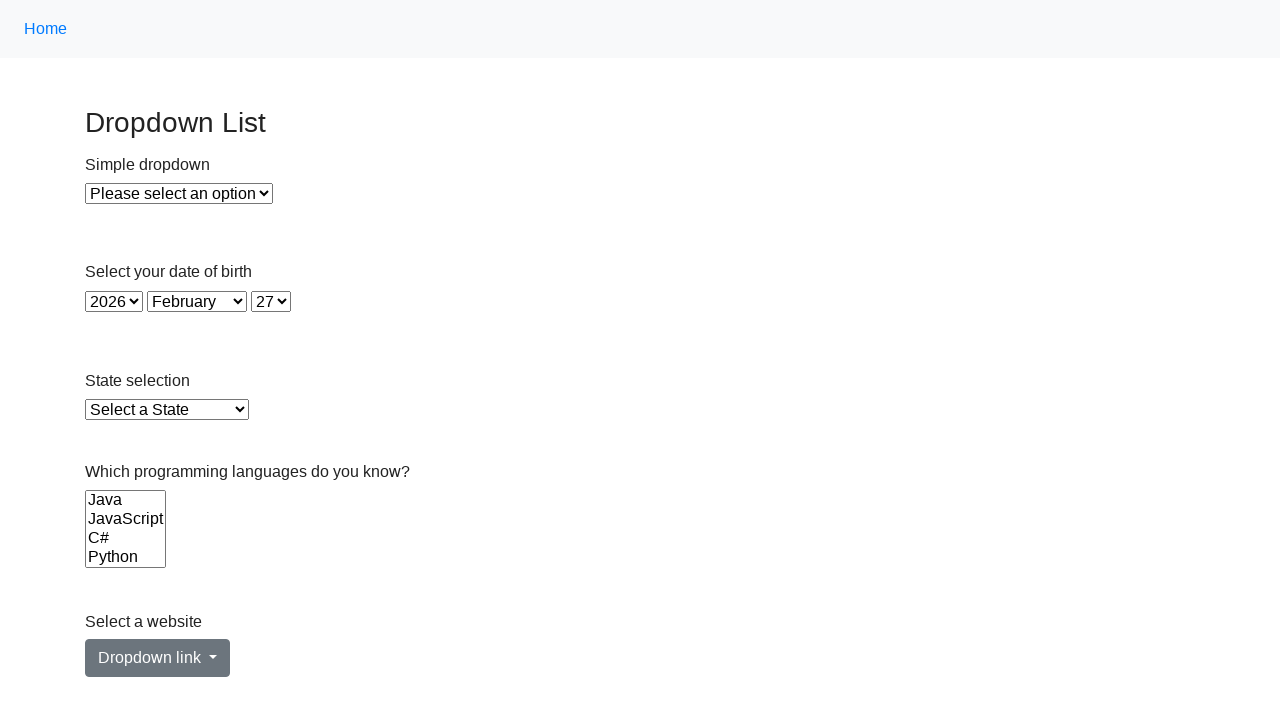

Waited 500ms to observe all selections
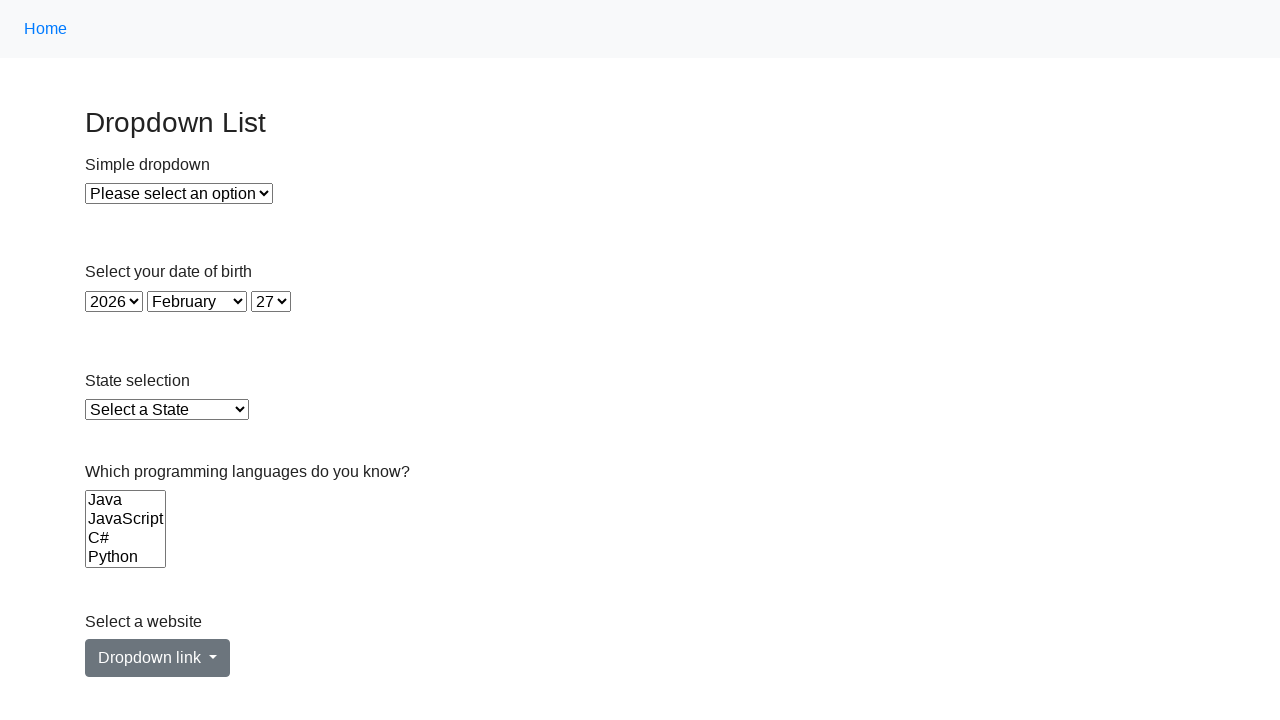

Deselected all options by selecting empty array on select[name='Languages']
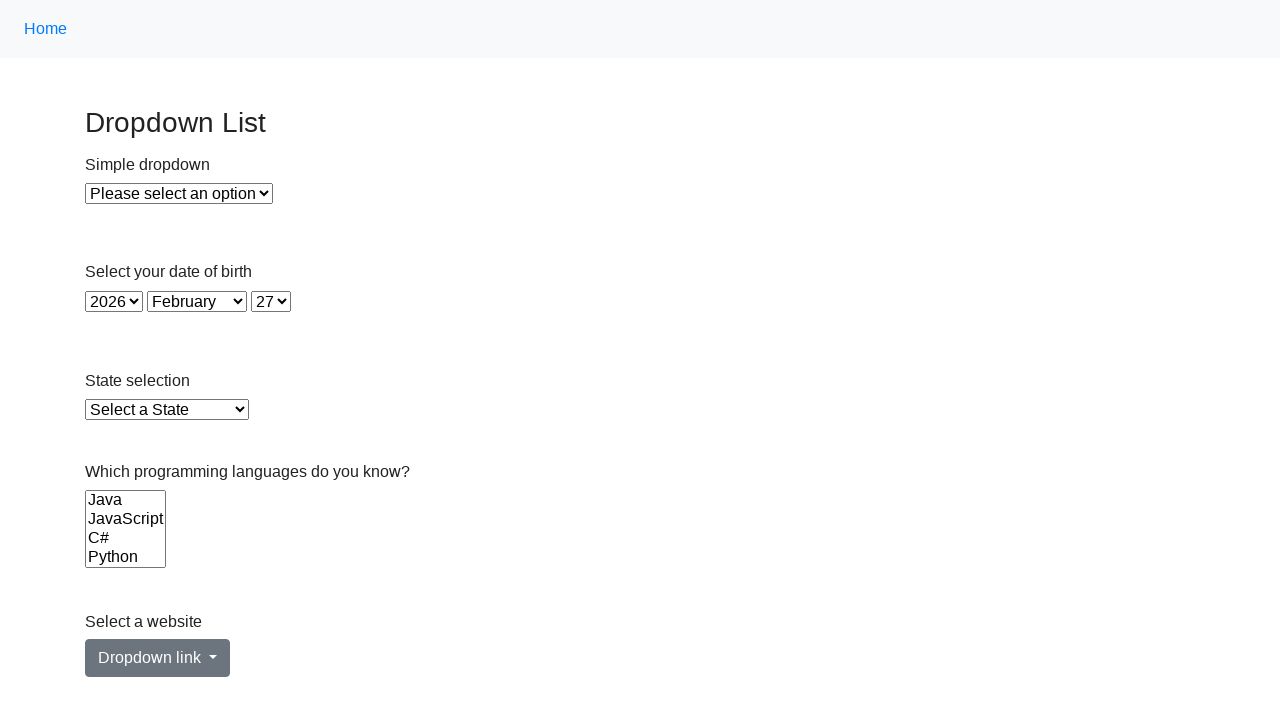

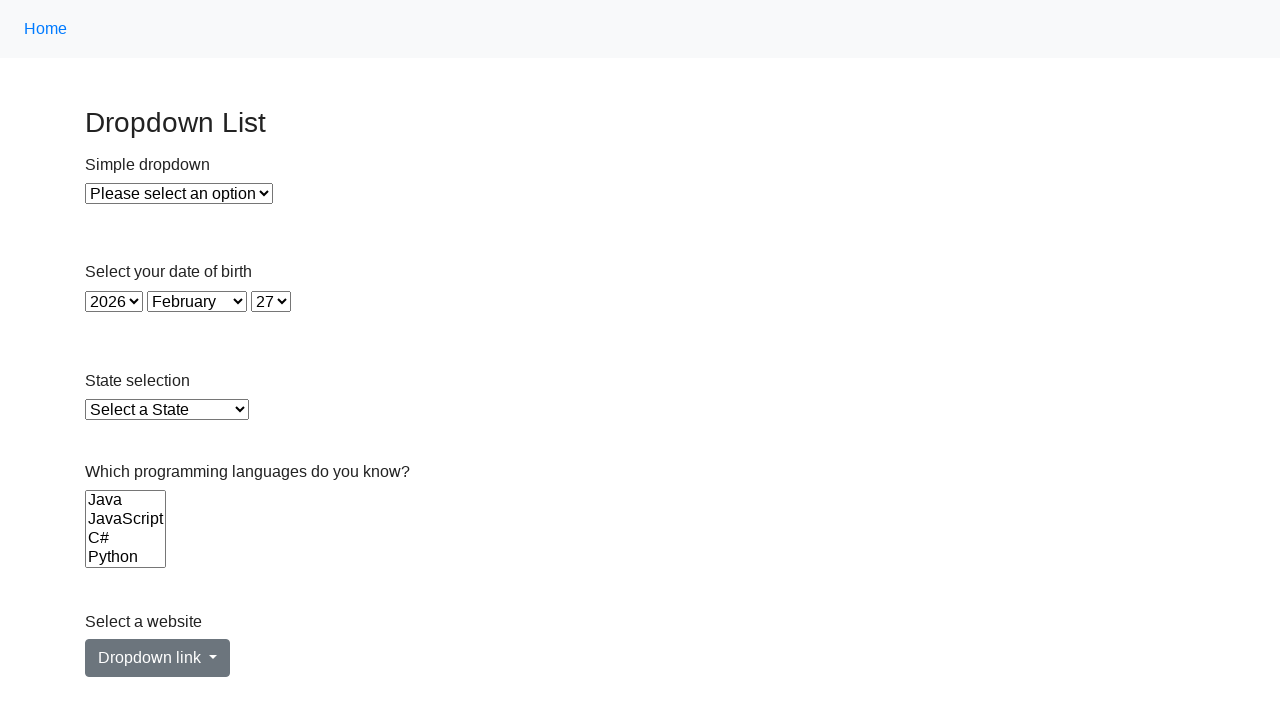